Tests a flight booking flow on BlazeDemo by selecting departure/arrival cities, choosing a flight, and completing the purchase form with passenger and payment details

Starting URL: https://blazedemo.com/

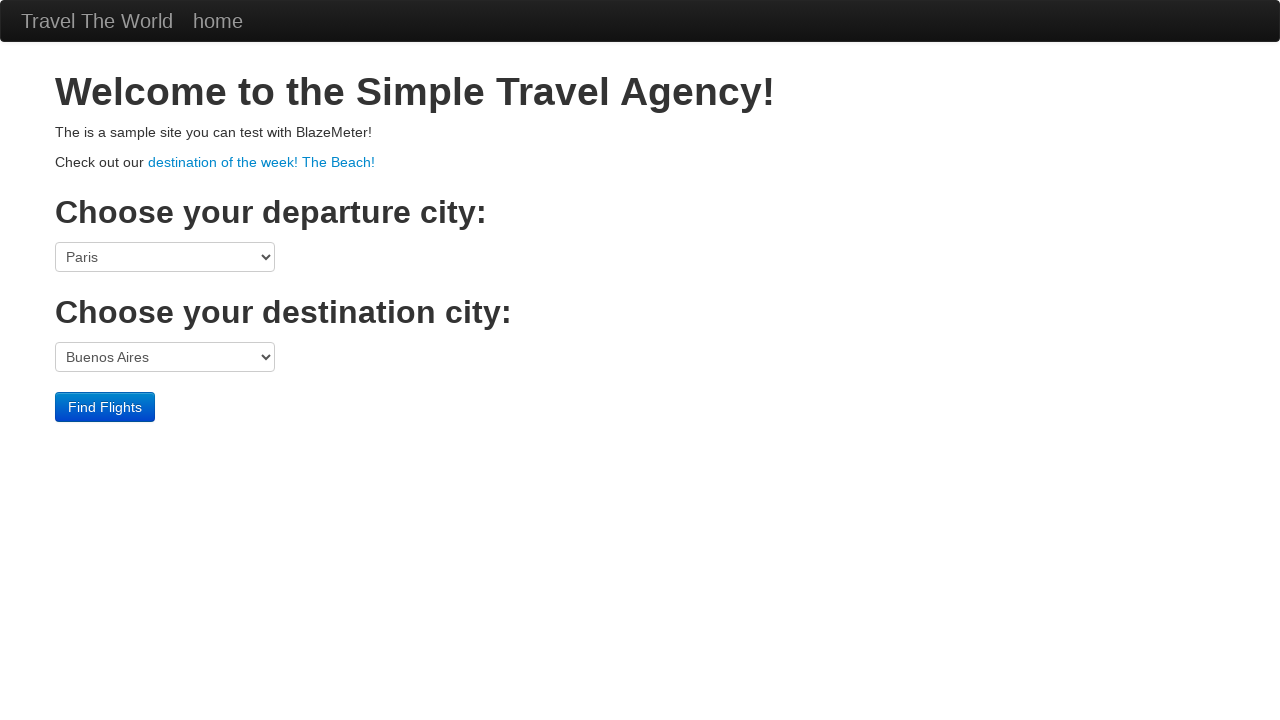

Selected San Diego as departure city on select[name='fromPort']
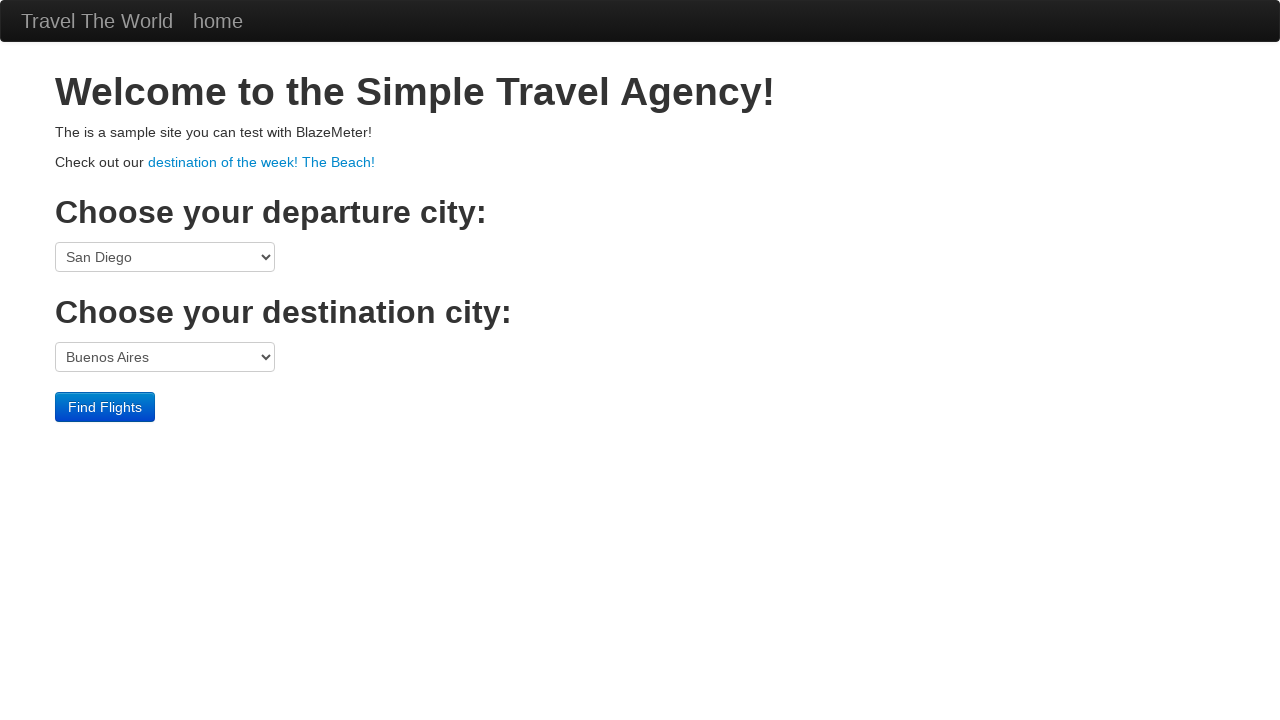

Selected Dublin as destination city on select[name='toPort']
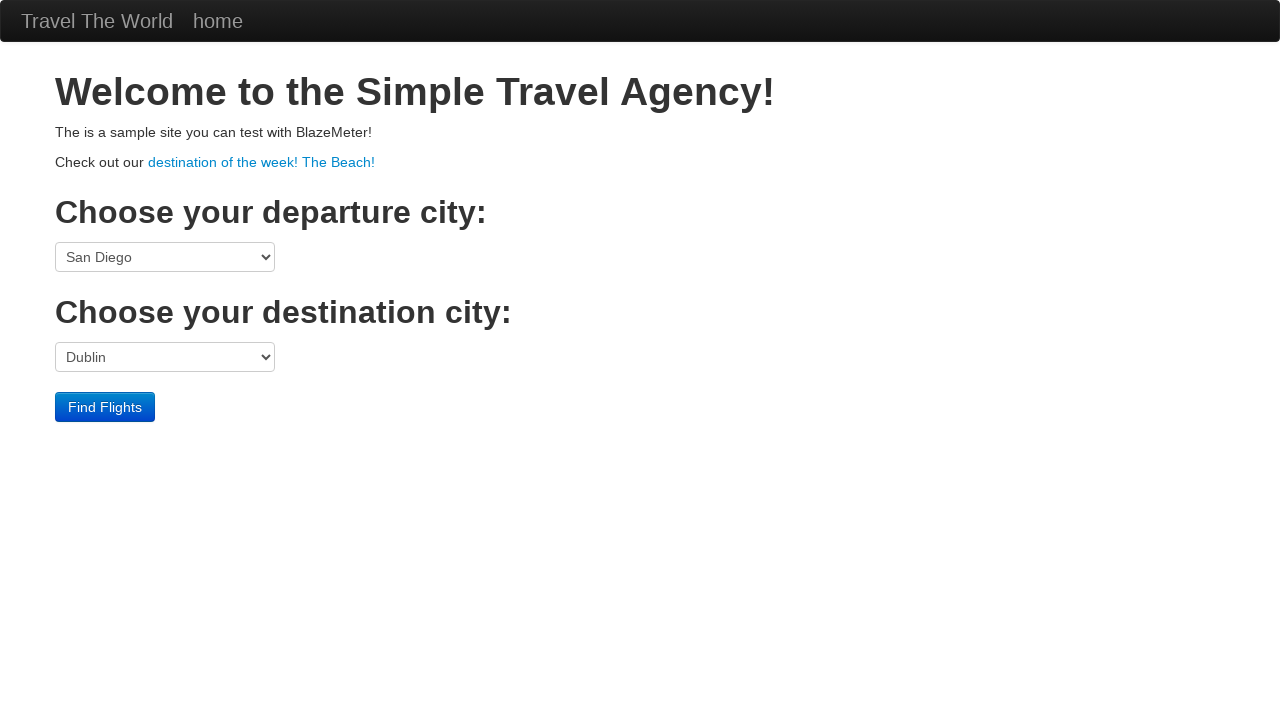

Clicked Find Flights button to search for available flights at (105, 407) on .btn-primary
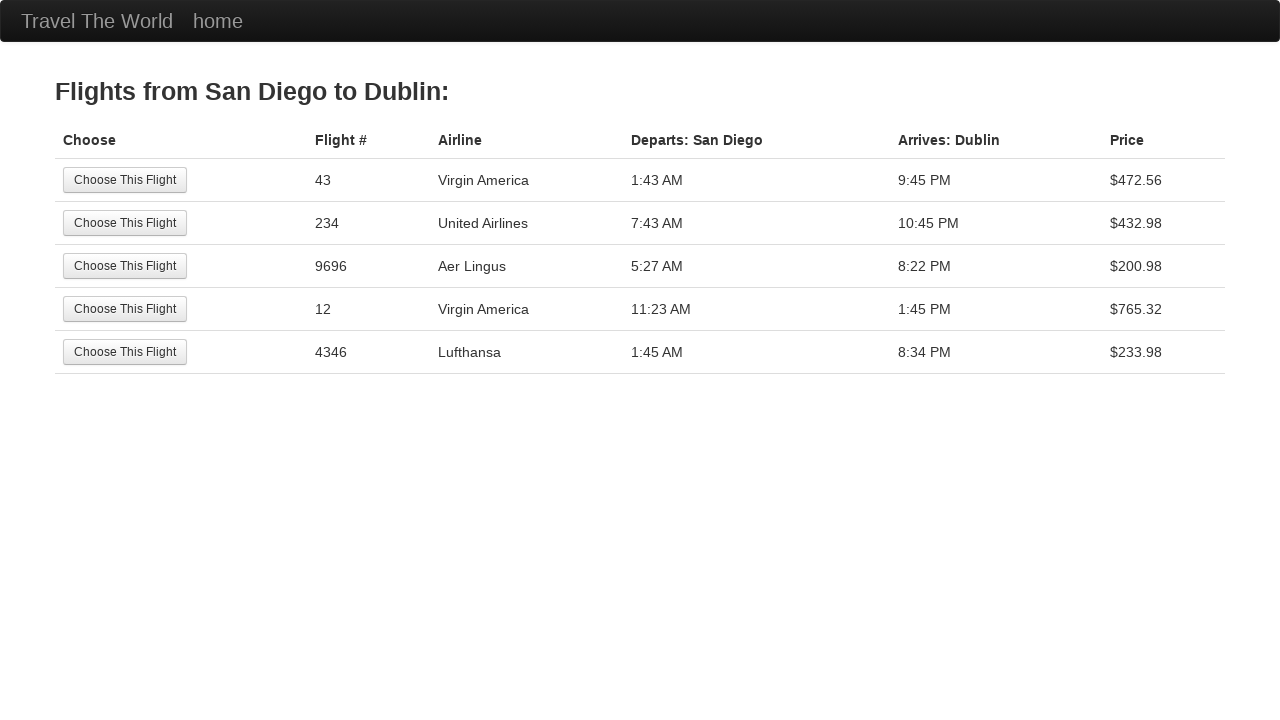

Selected a flight from the results (4th row) at (125, 309) on tr:nth-child(4) .btn
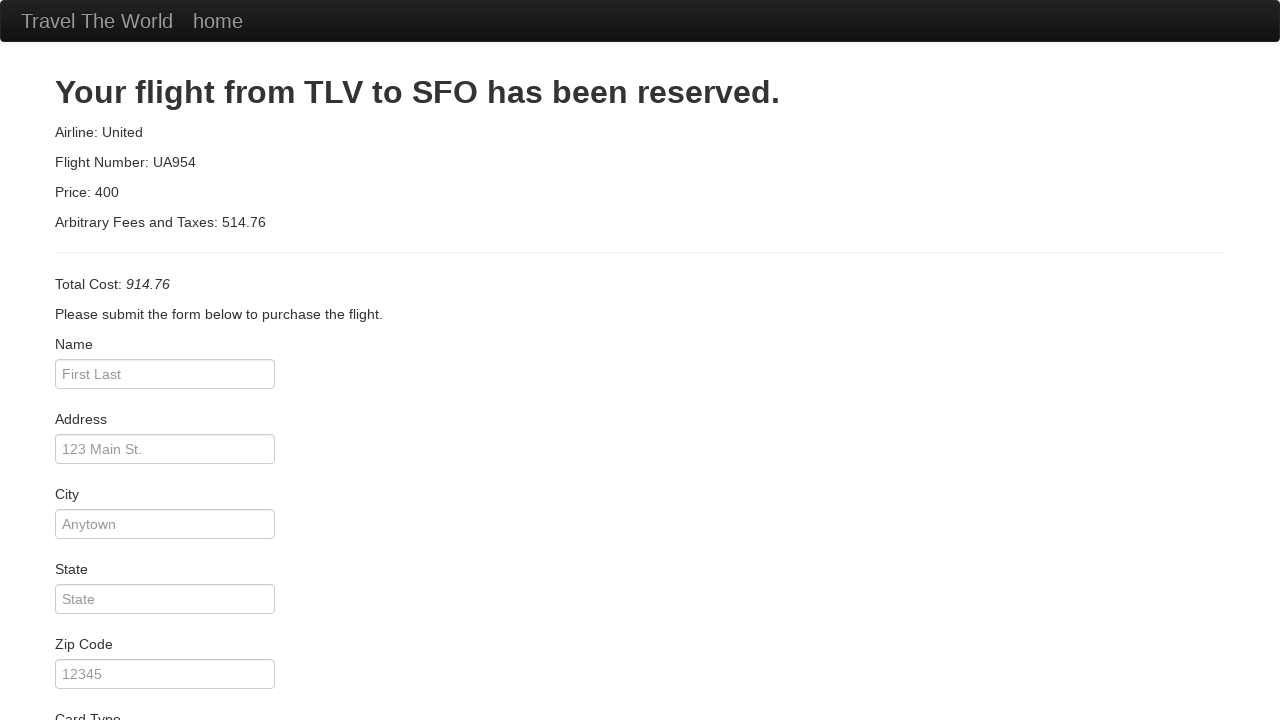

Entered passenger name: Rodrigo Graça on #inputName
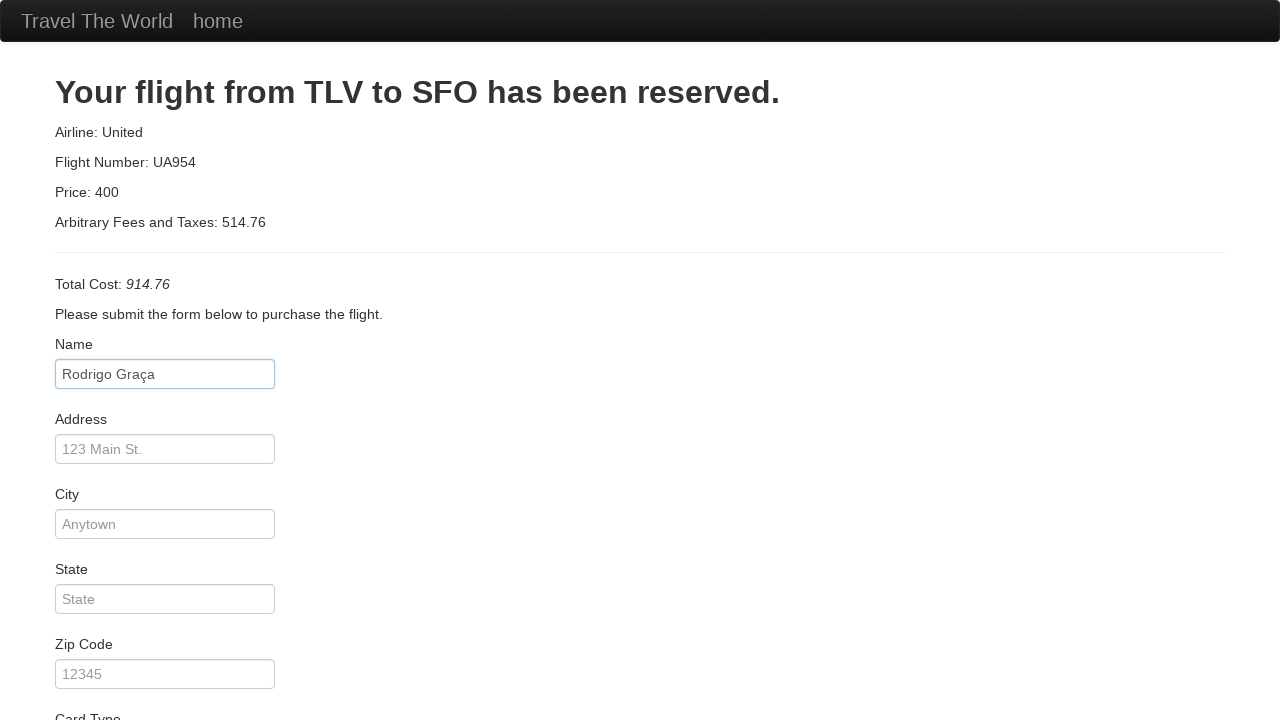

Entered passenger address: Venda Nova on #address
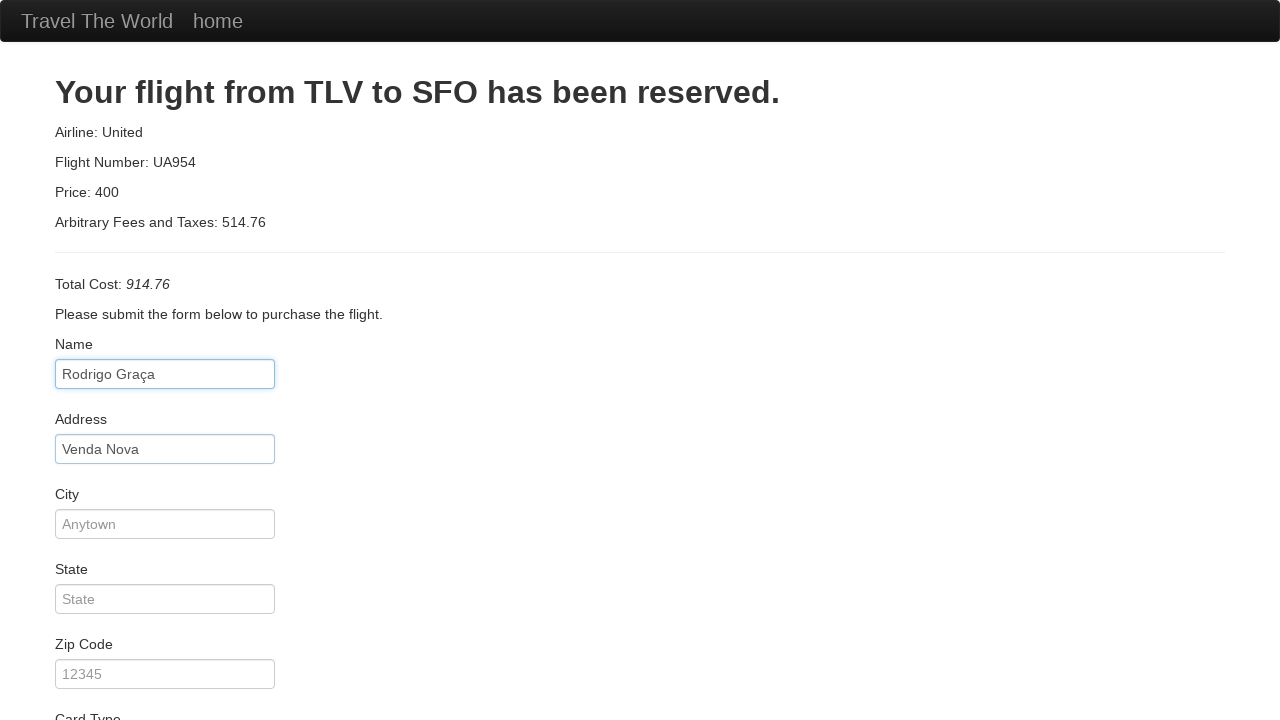

Entered passenger city: Tomar on #city
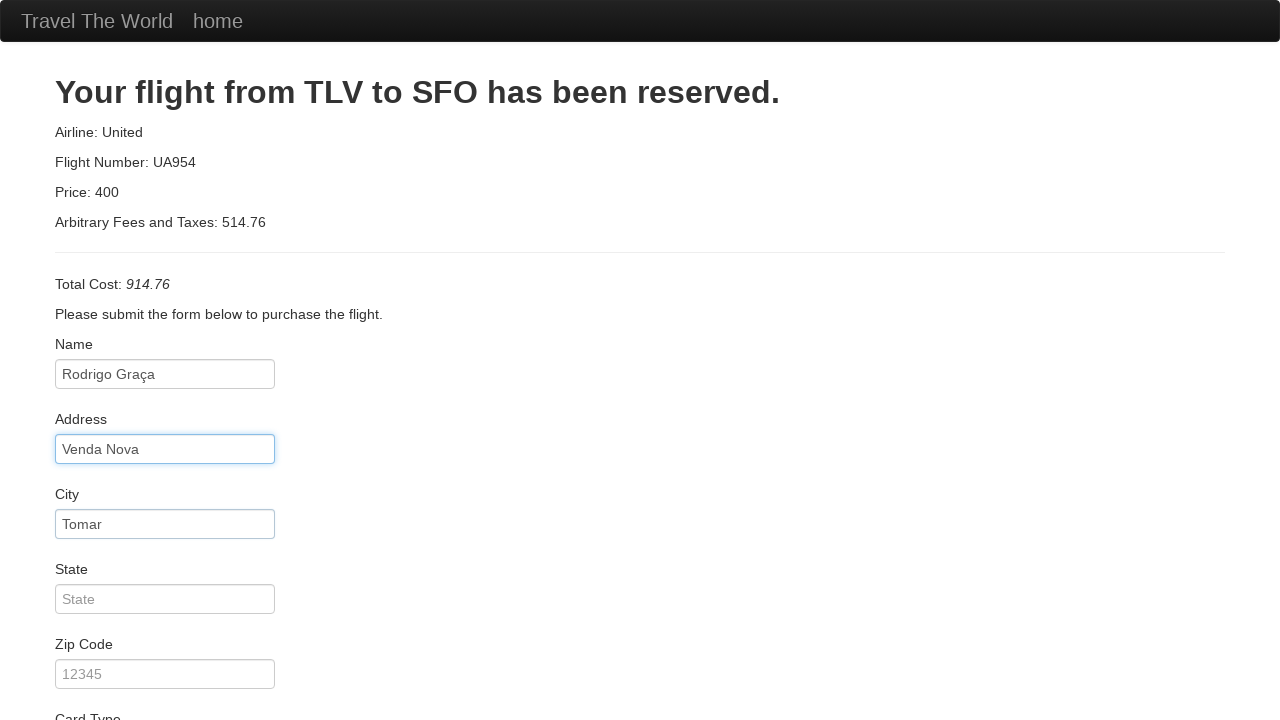

Entered passenger state: Santarém on #state
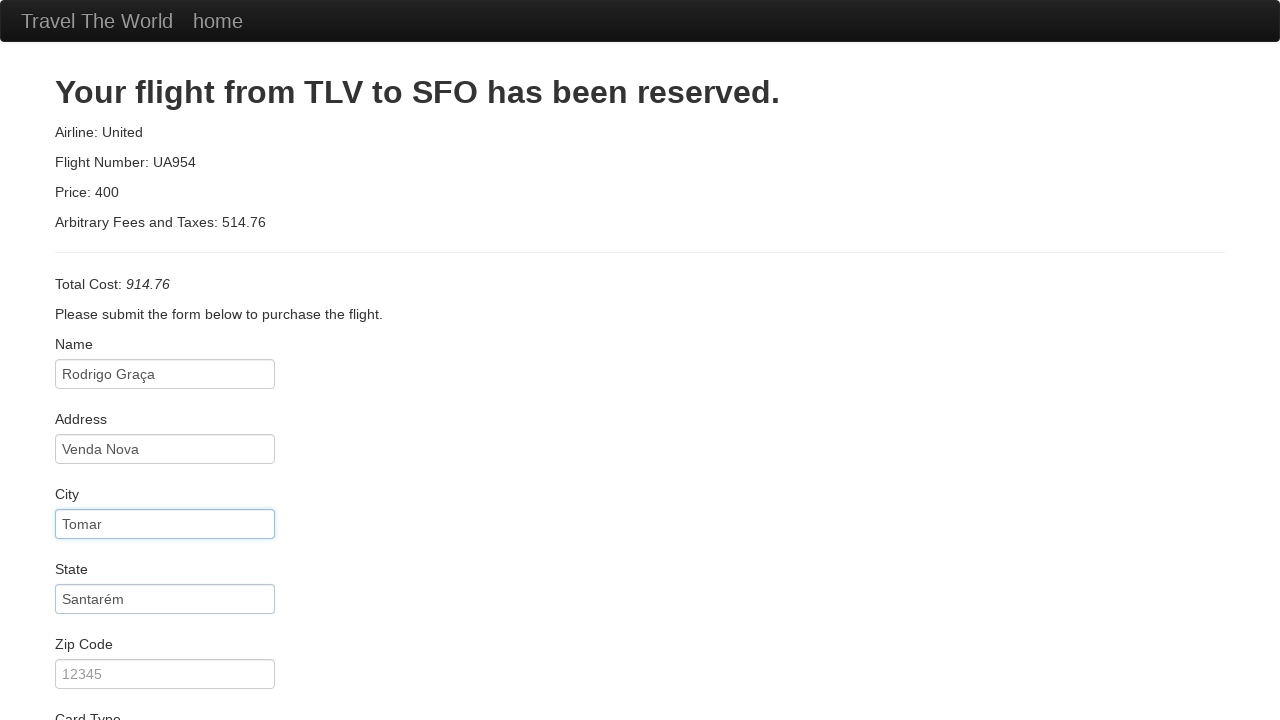

Entered passenger zip code: 4282818 on #zipCode
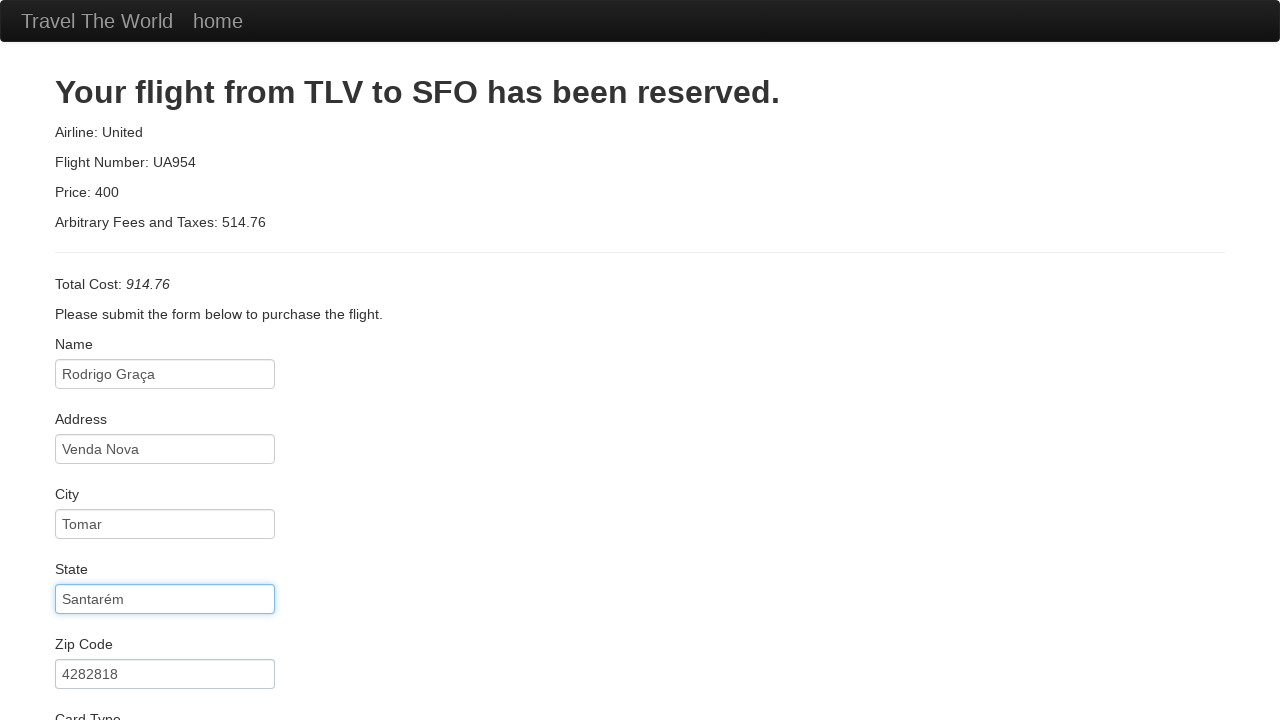

Selected American Express as card type on #cardType
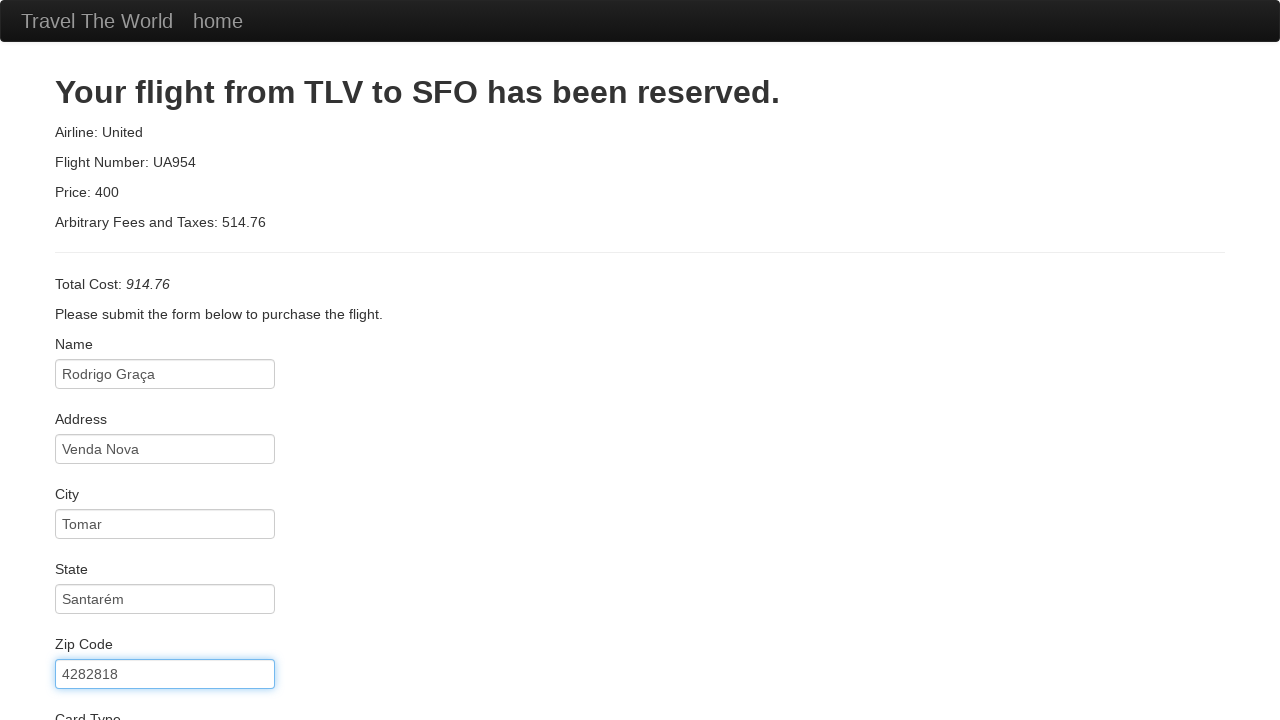

Entered credit card number on #creditCardNumber
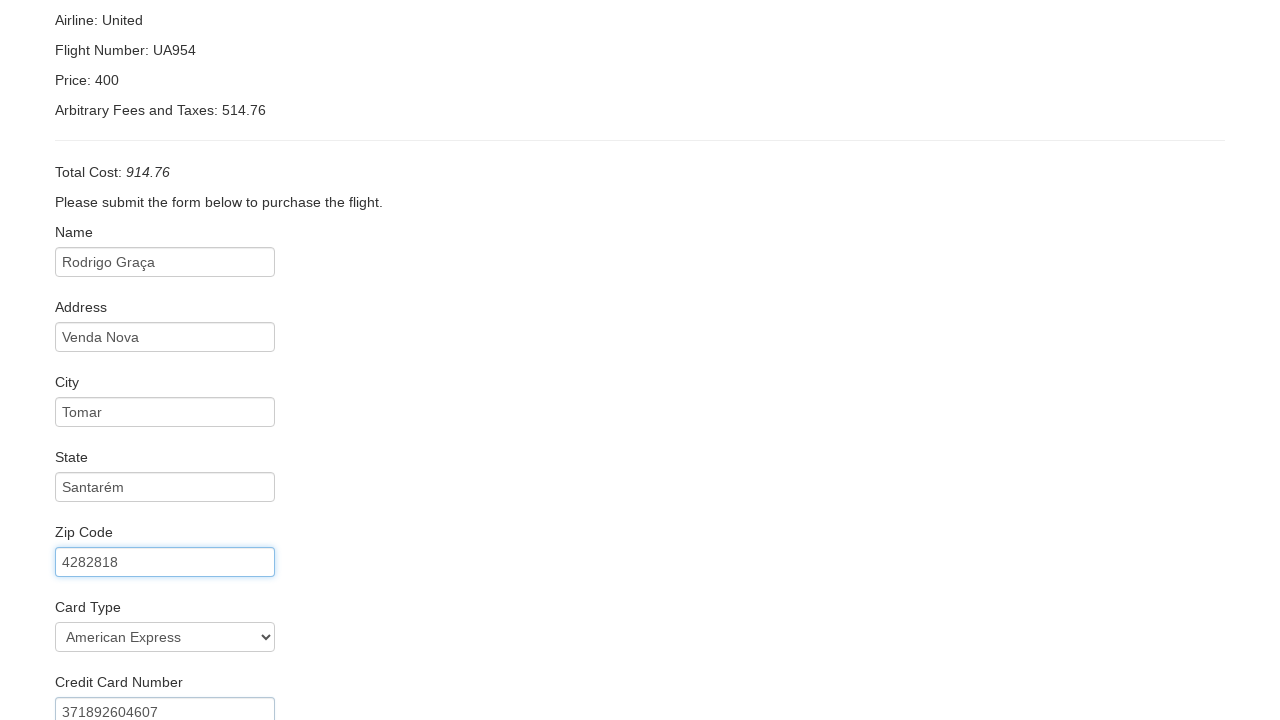

Entered credit card expiration month: 10 on #creditCardMonth
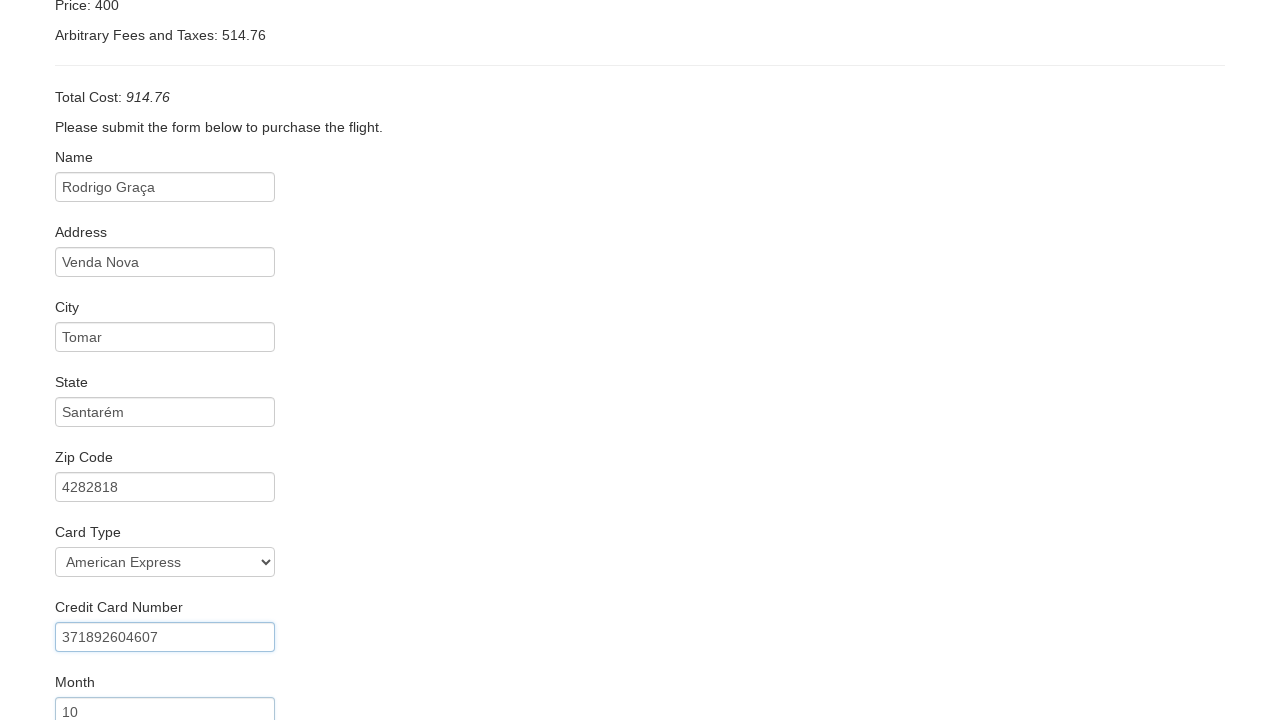

Entered credit card expiration year: 2026 on #creditCardYear
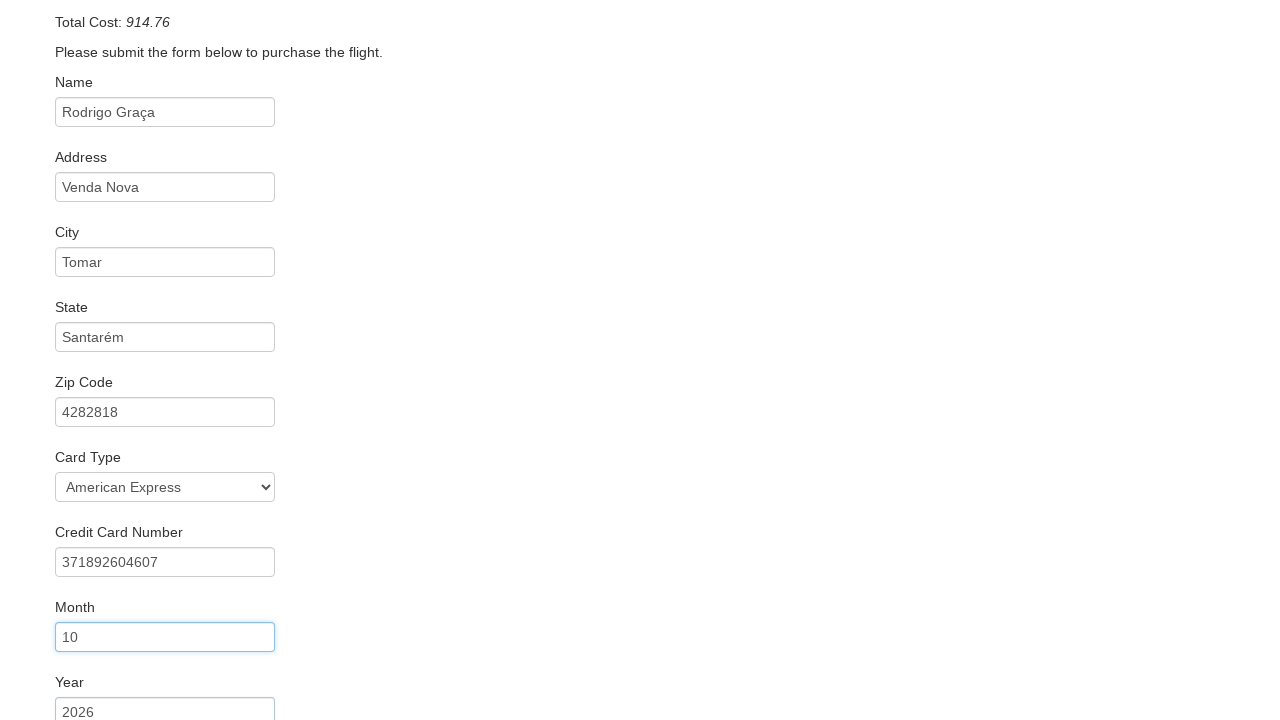

Entered name on card: Rodrigo Graça on #nameOnCard
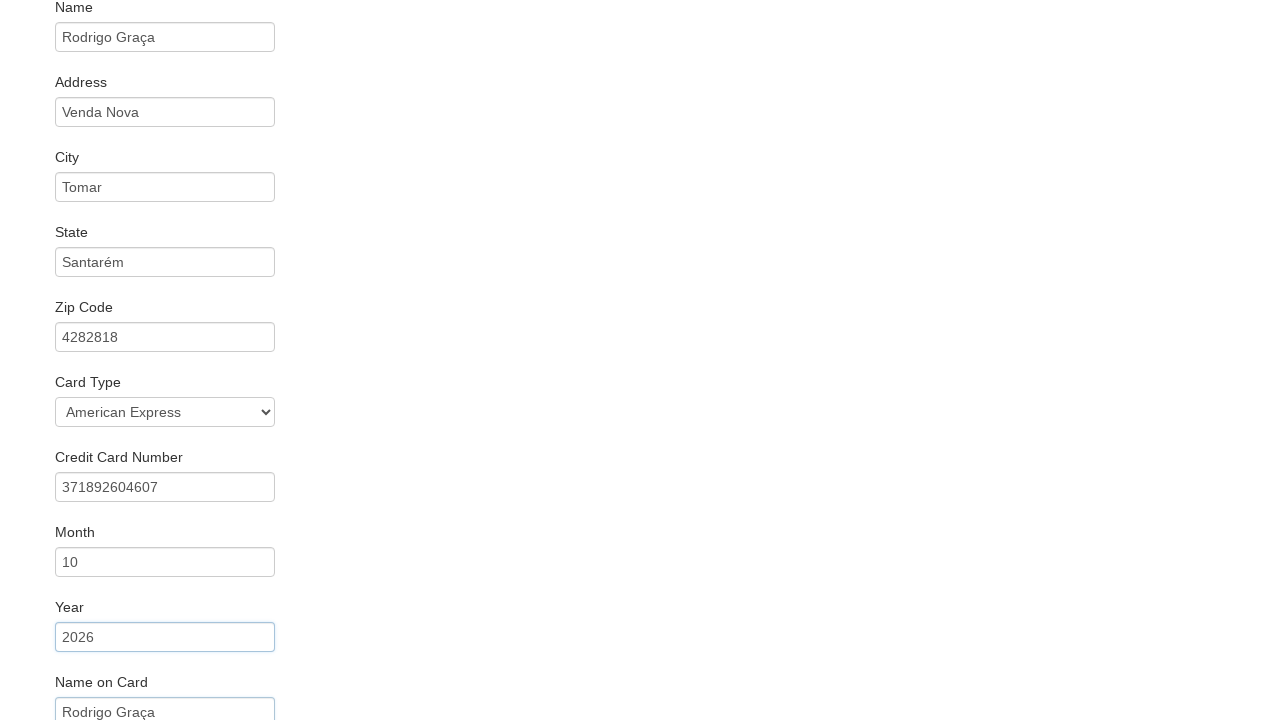

Checked Remember Me checkbox at (62, 656) on #rememberMe
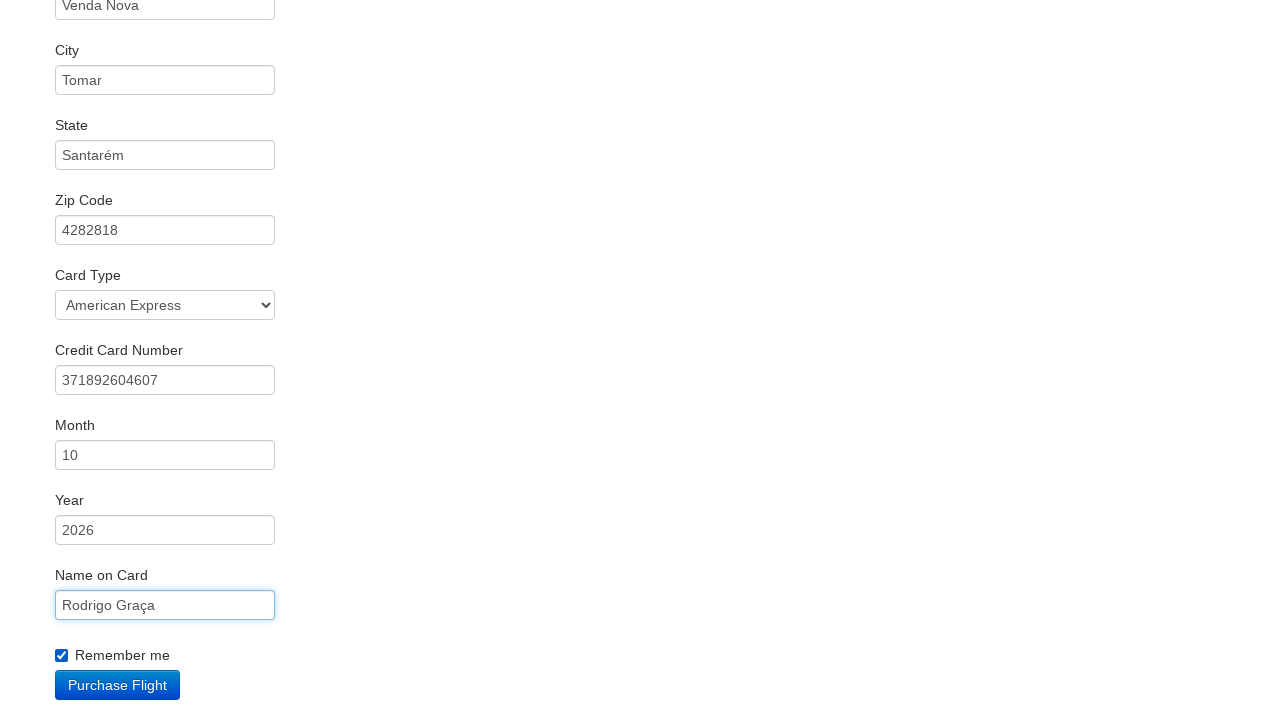

Clicked Purchase button to complete flight booking at (118, 685) on .btn-primary
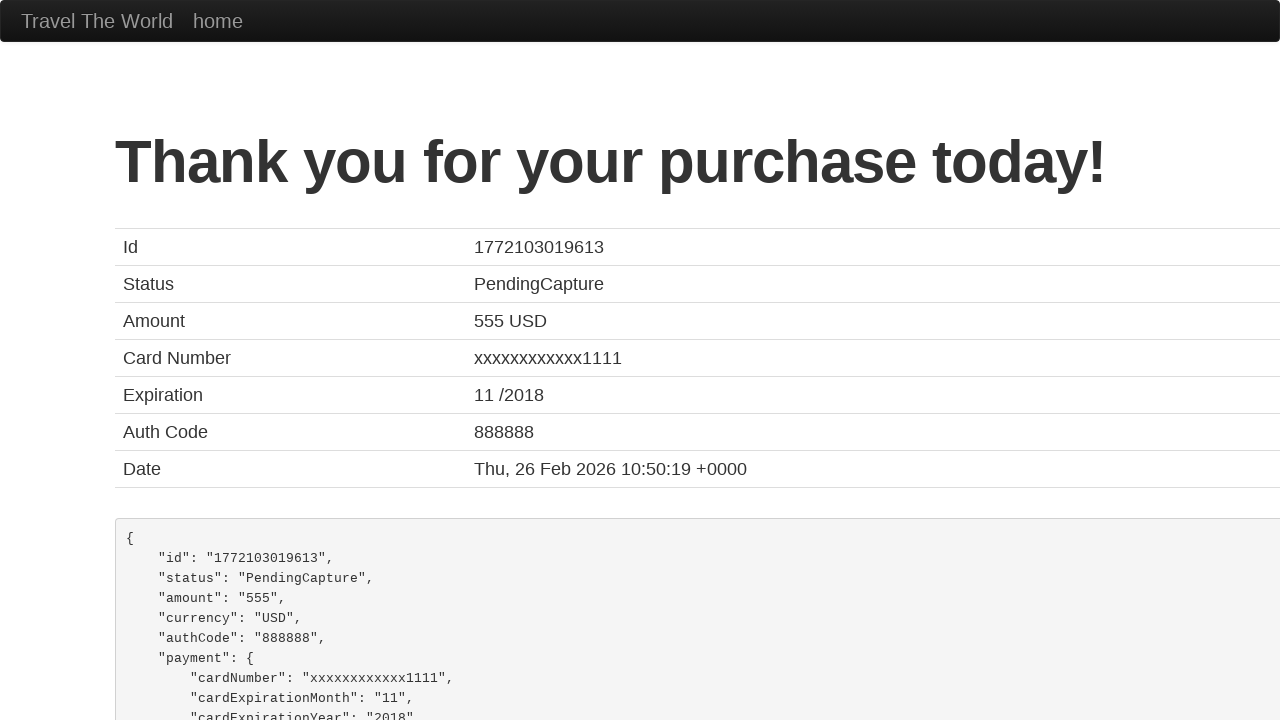

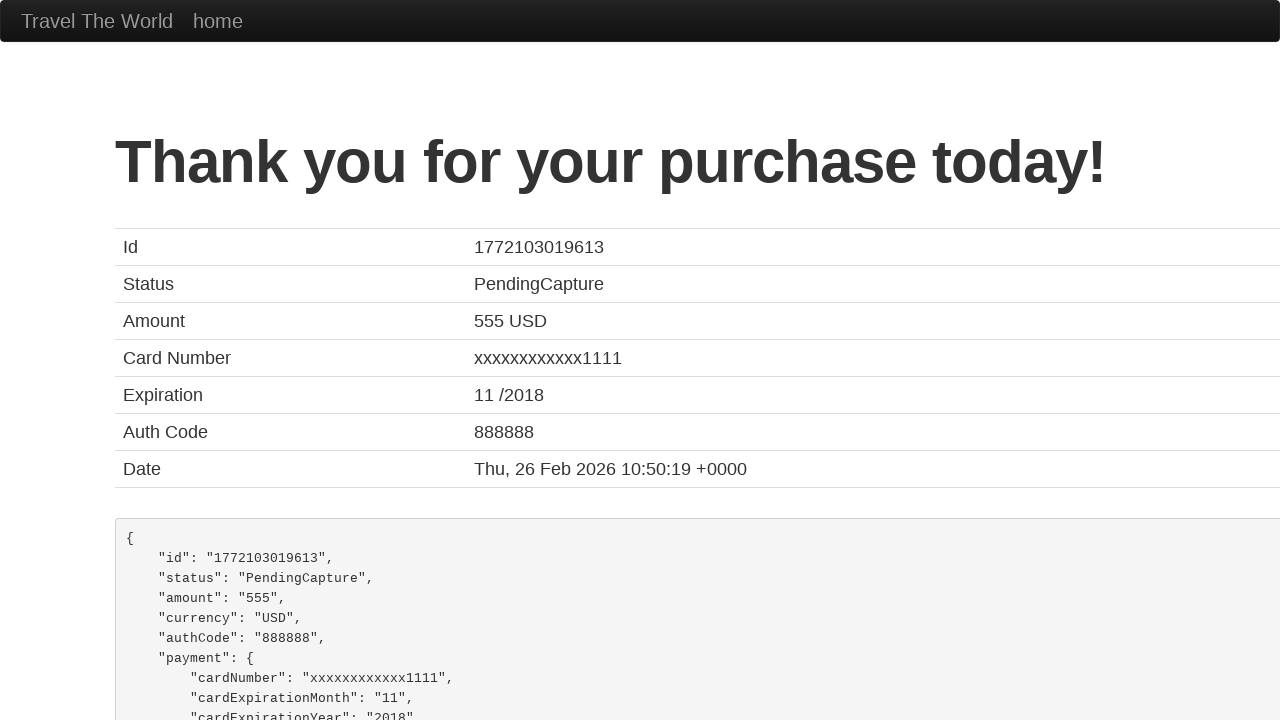